Tests popup validations including hiding/showing text elements, handling dialog popups, mouse hover interactions, and iframe interactions on a practice automation page

Starting URL: https://rahulshettyacademy.com/AutomationPractice/

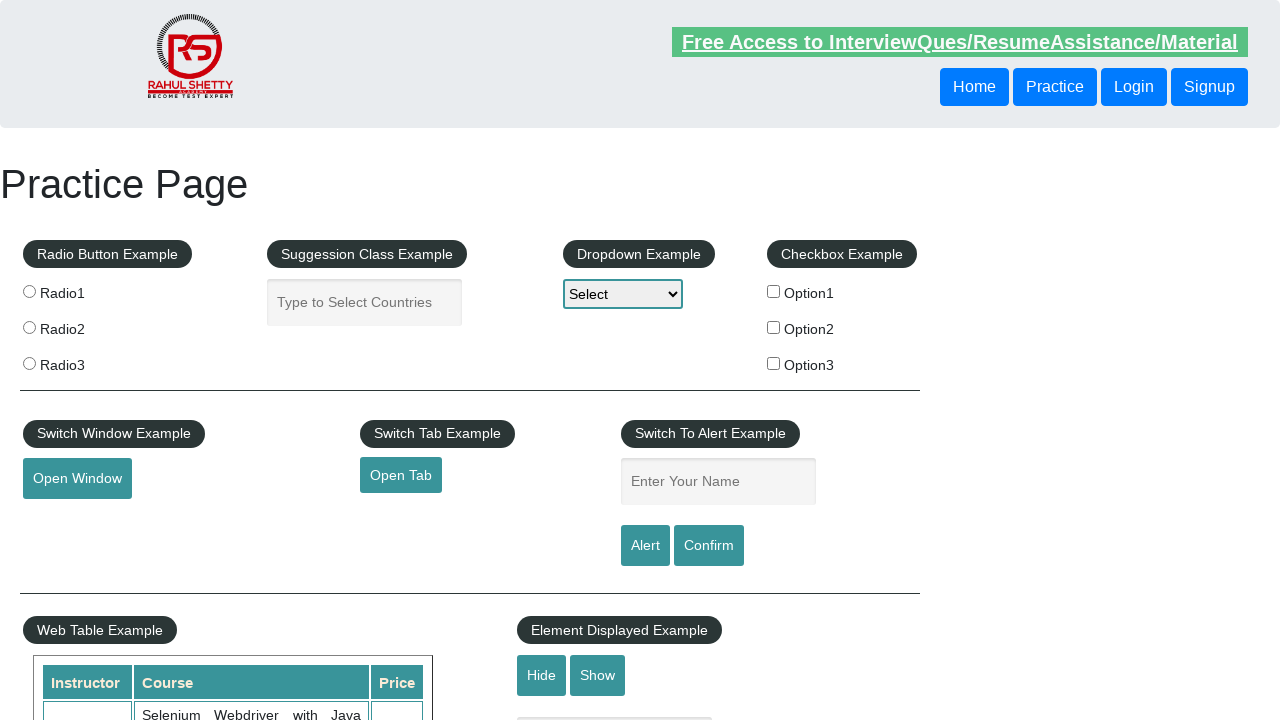

Verified that text element is visible
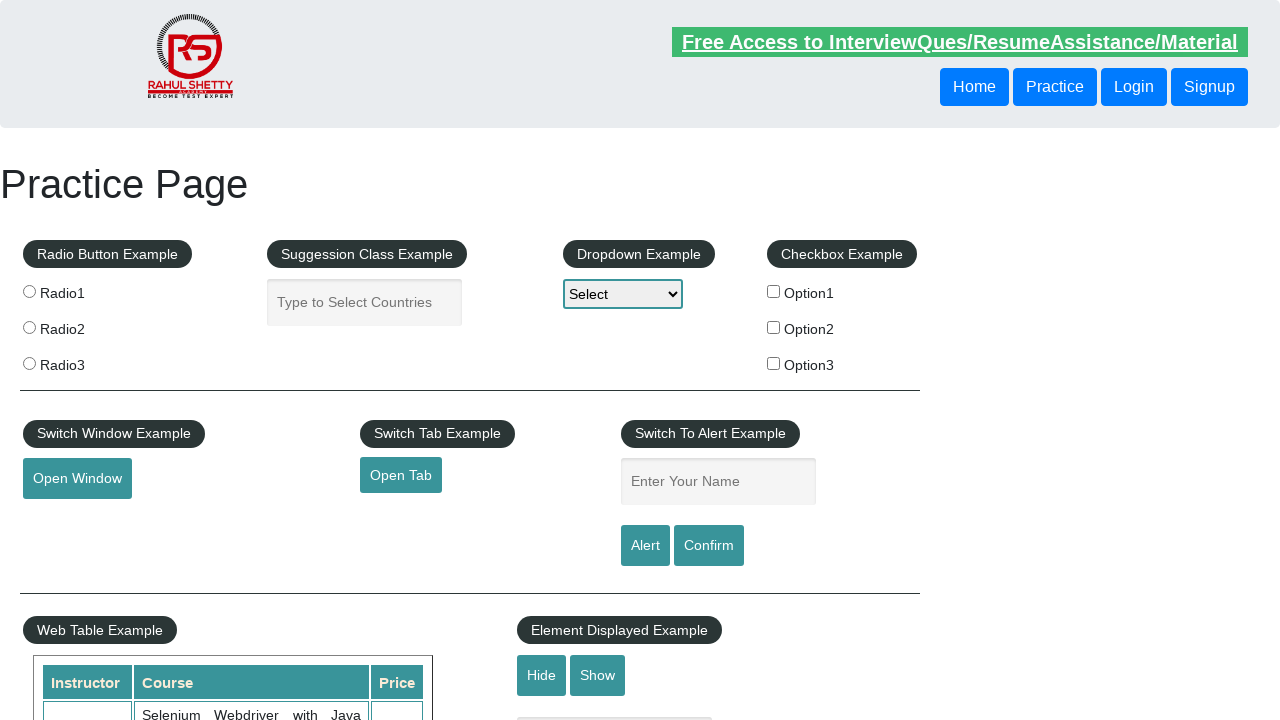

Clicked hide button to hide text element at (542, 675) on #hide-textbox
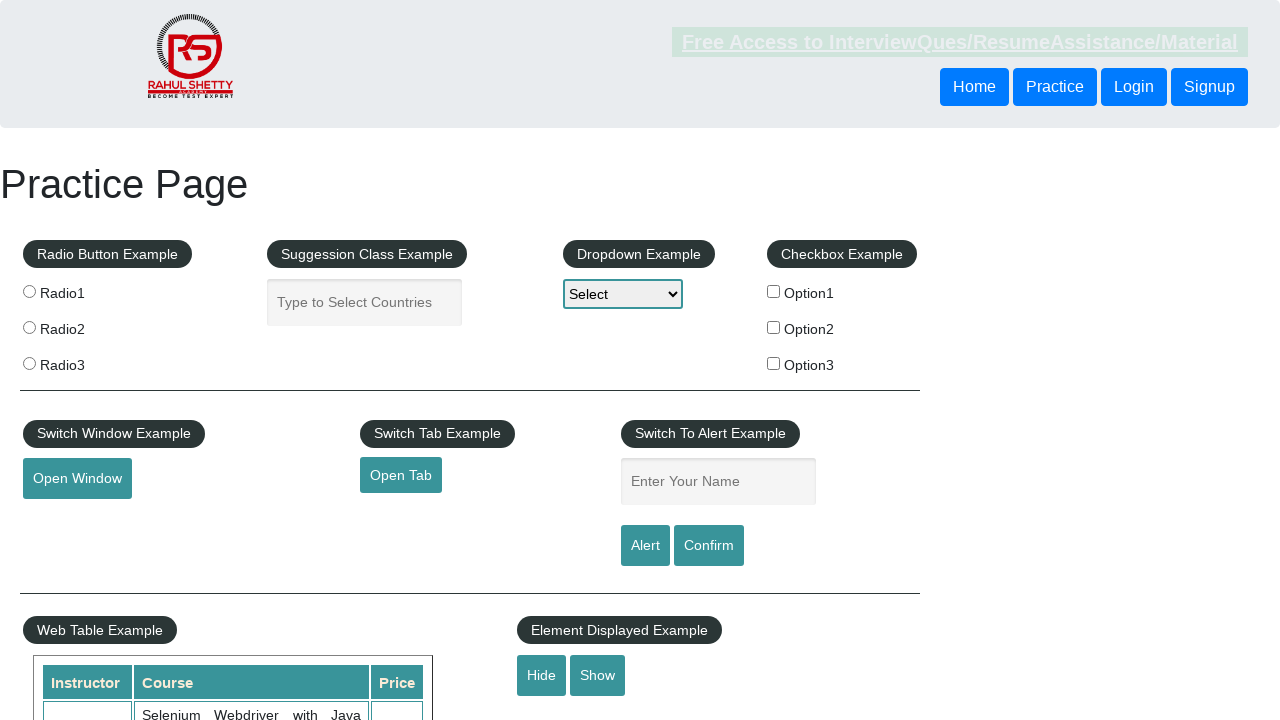

Verified that text element is now hidden
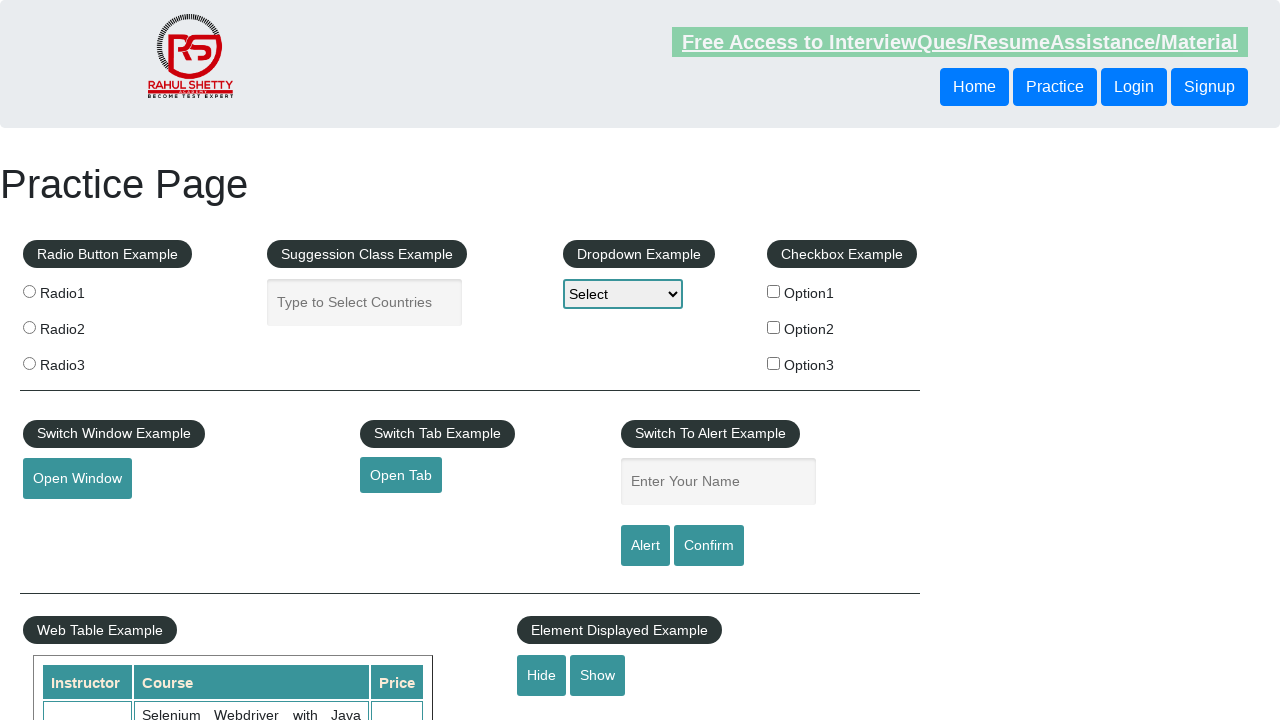

Set up dialog handler to accept dialogs
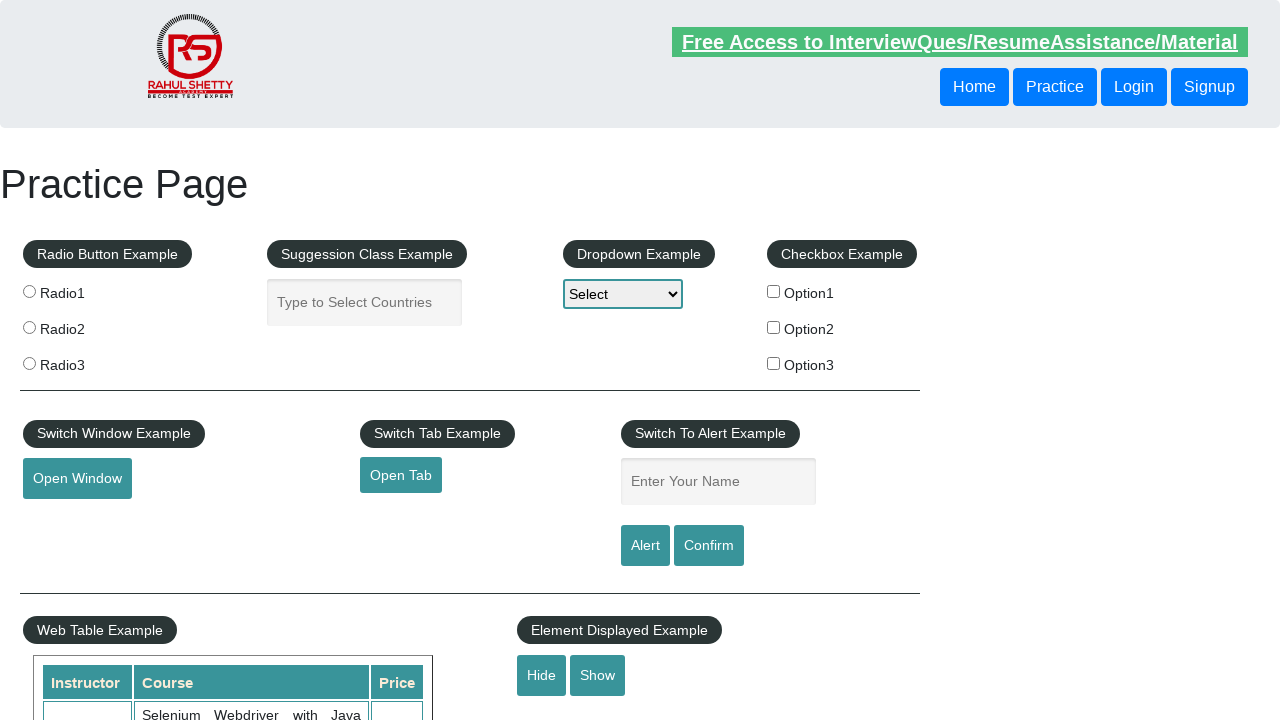

Clicked confirm button to trigger dialog popup at (709, 546) on #confirmbtn
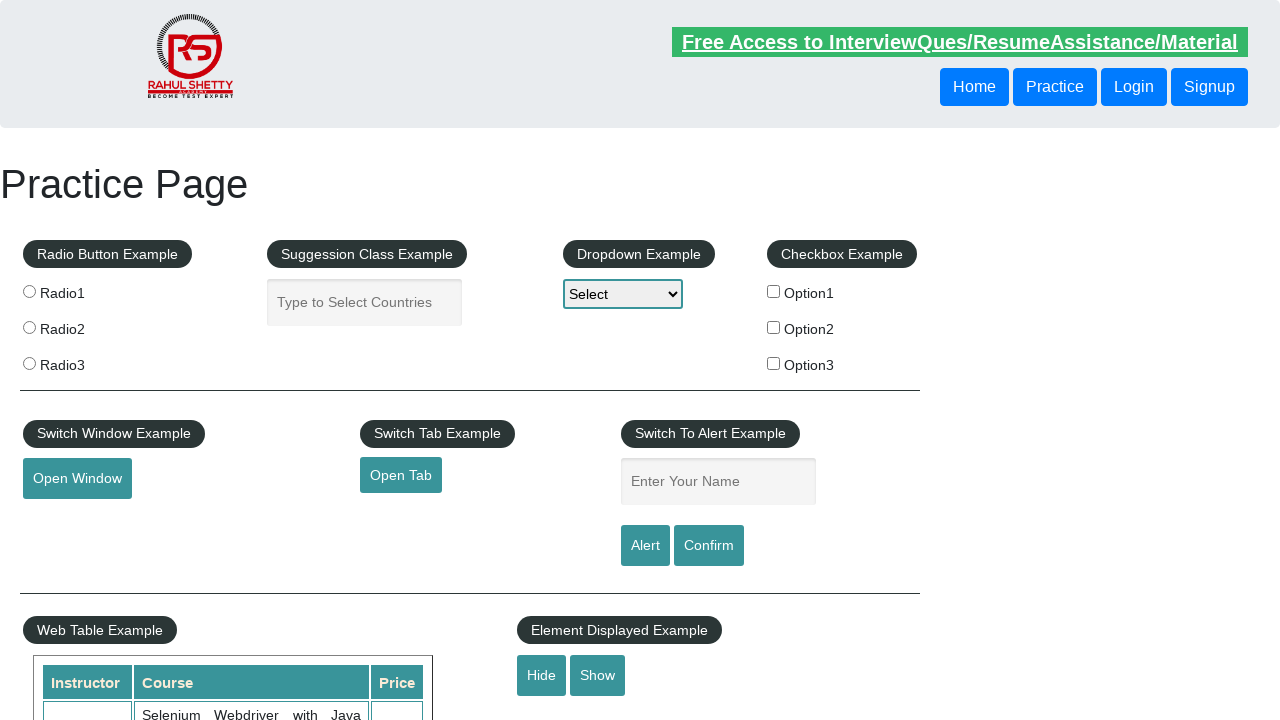

Performed mouse hover interaction on hover element at (83, 361) on #mousehover
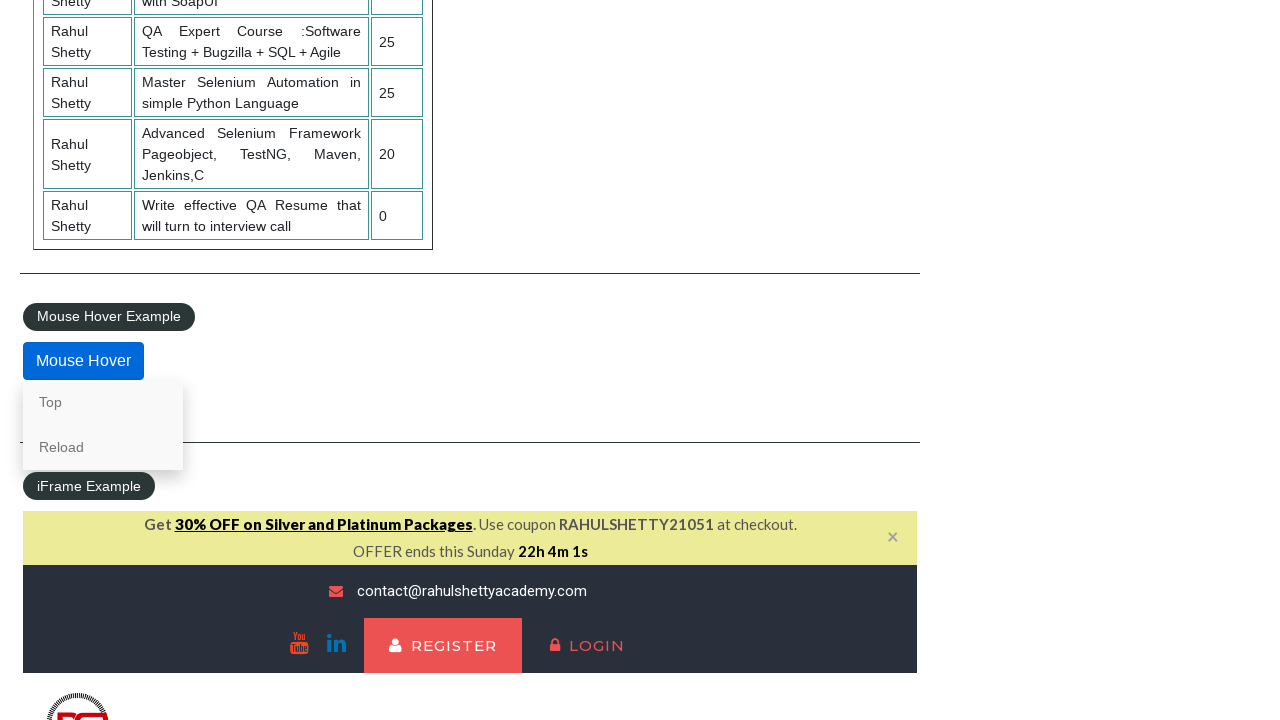

Located and switched to courses iframe
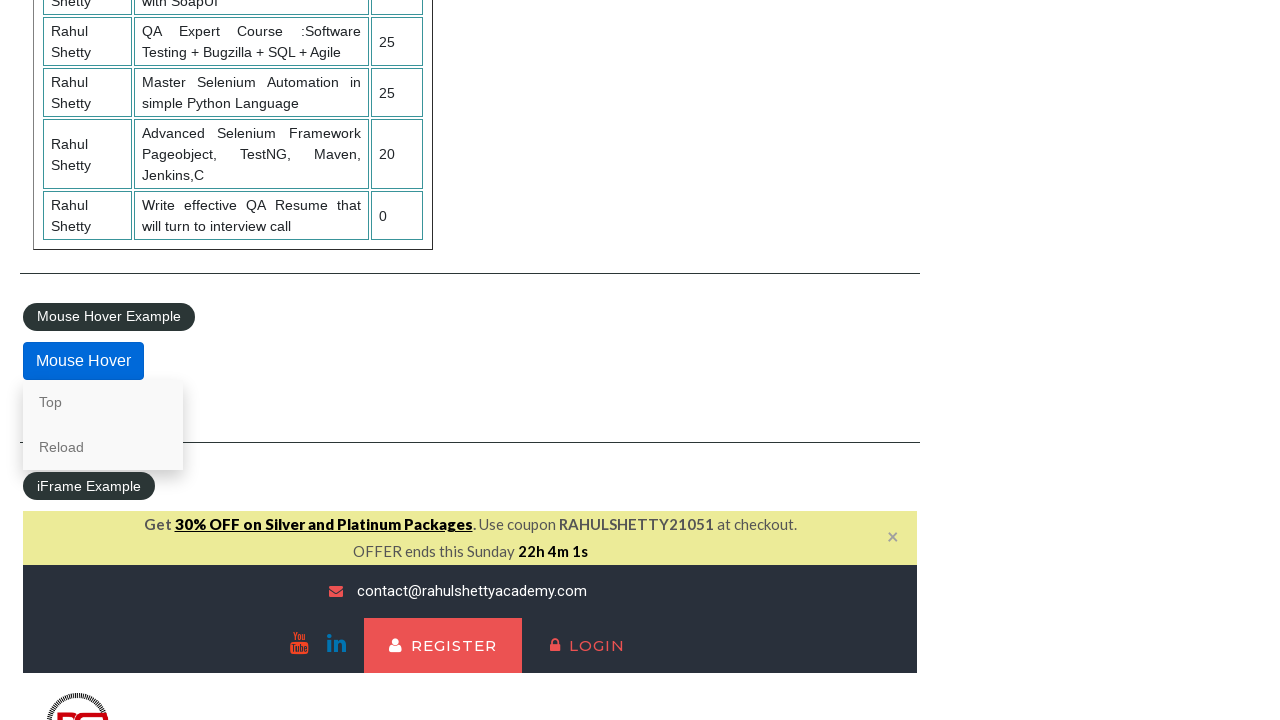

Clicked on lifetime access link within iframe at (307, 360) on #courses-iframe >> internal:control=enter-frame >> li a[href*='ifetime-access']:
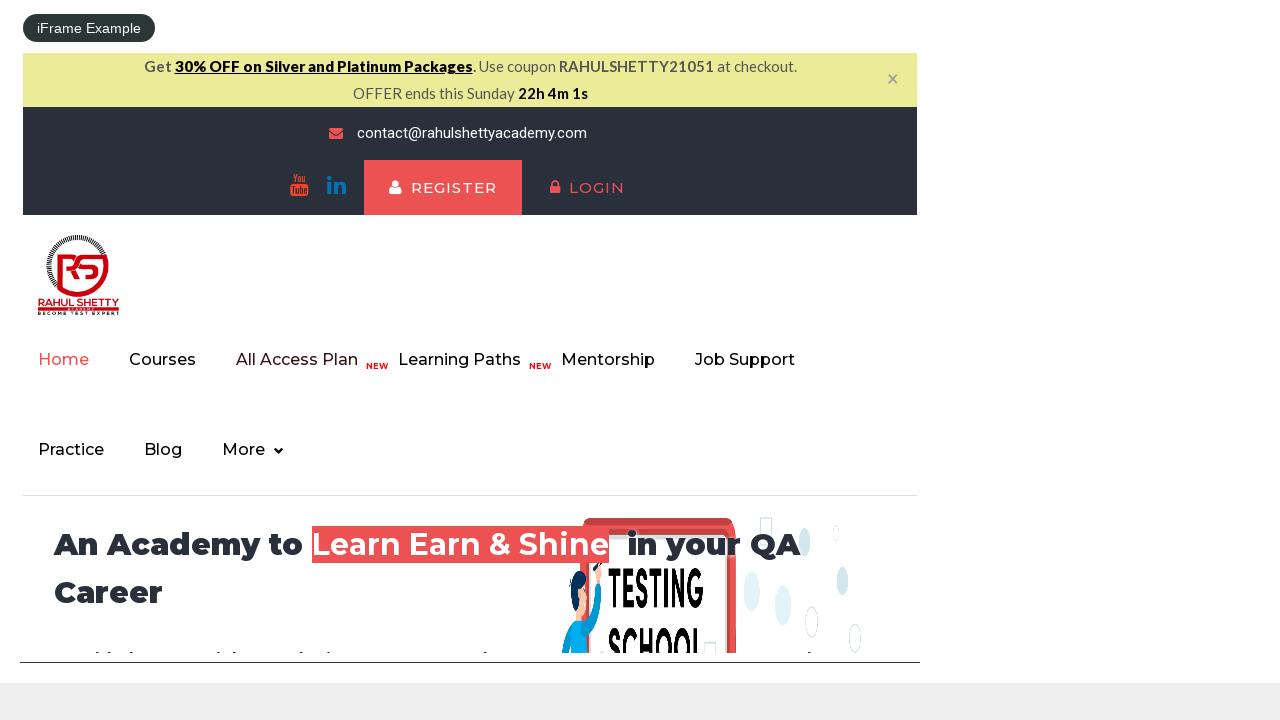

Retrieved text content from iframe heading element
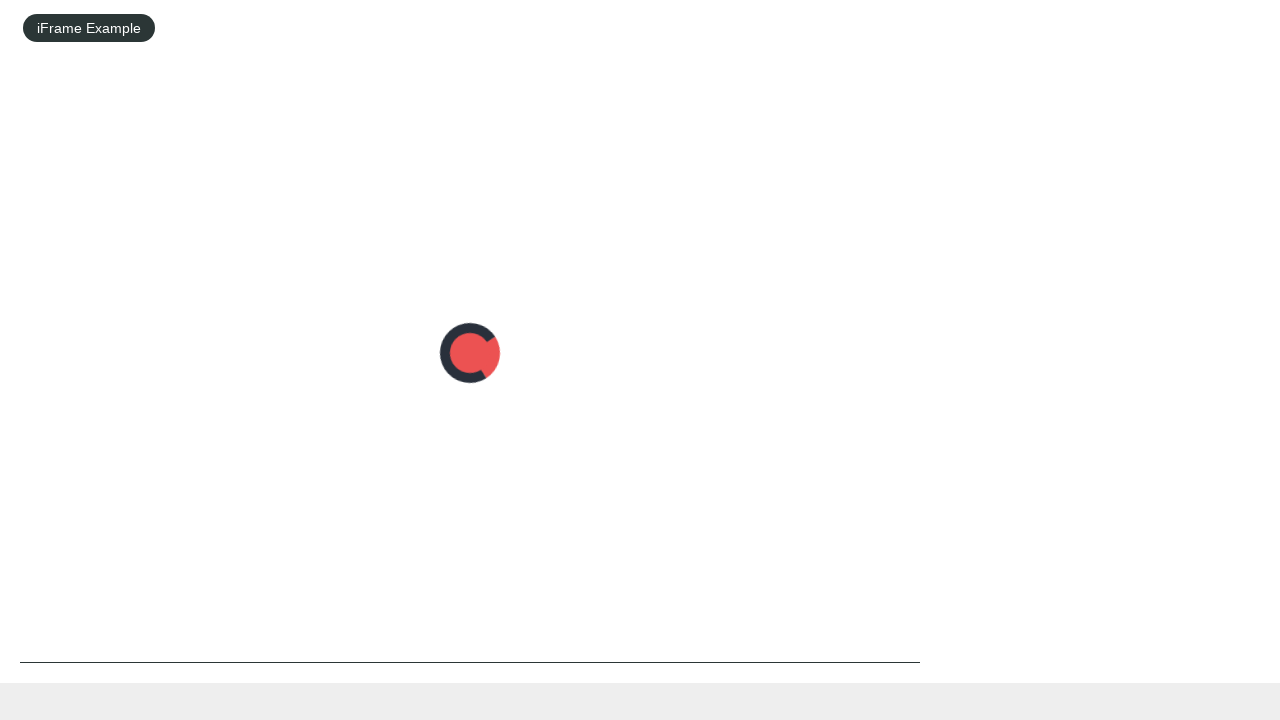

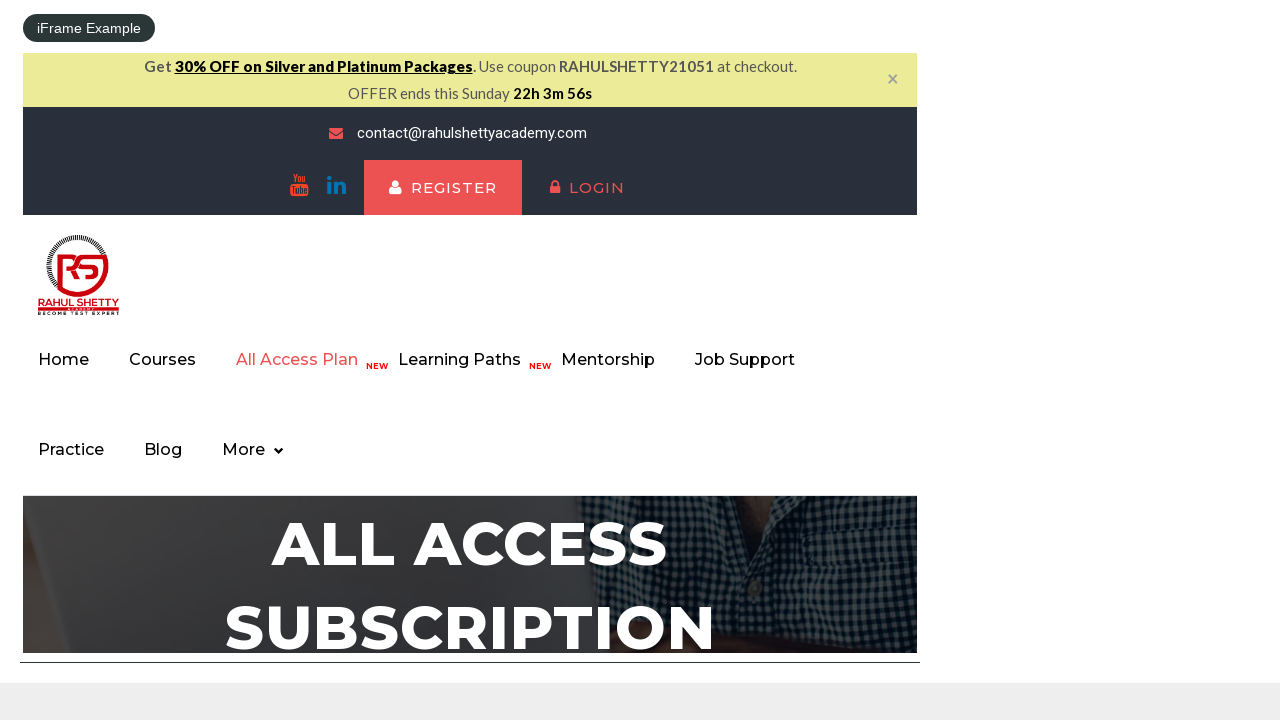